Tests handling of JavaScript alert dialogs by clicking a button that triggers an alert and accepting it

Starting URL: https://practice.cydeo.com/javascript_alerts

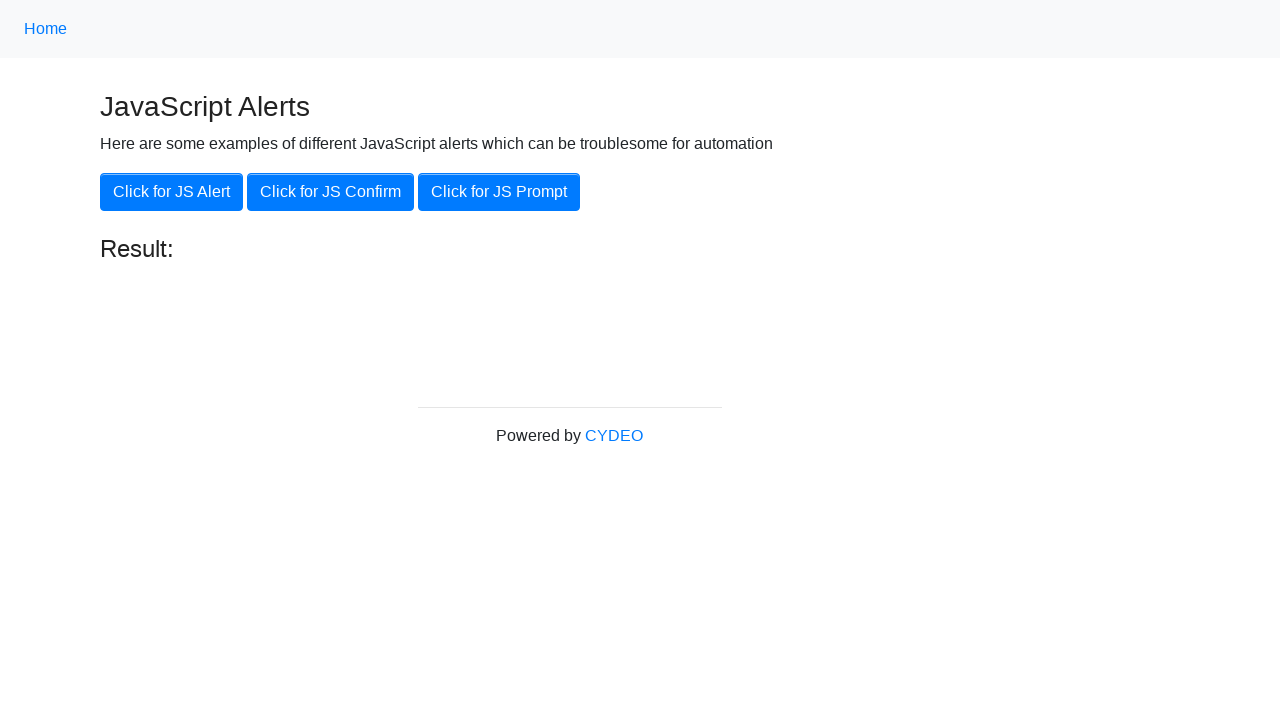

Set up dialog handler to automatically accept alerts
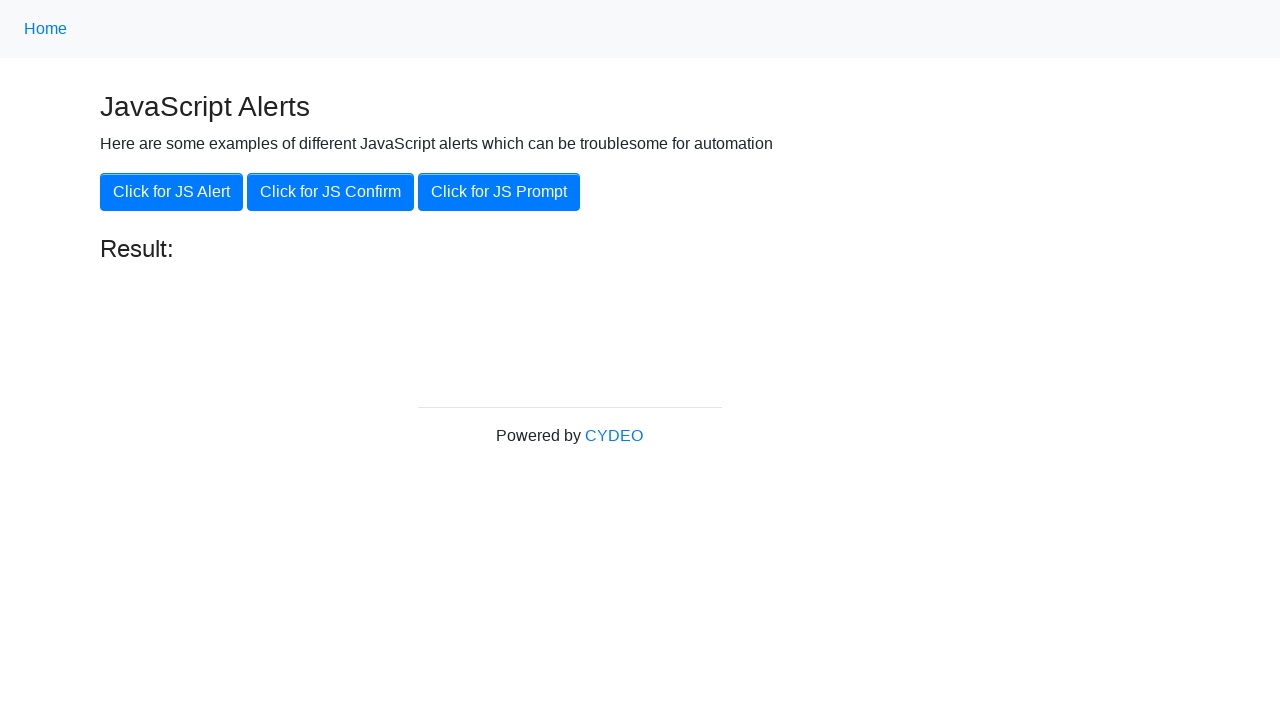

Clicked button to trigger JavaScript alert at (172, 192) on xpath=//button[@onclick='jsAlert()']
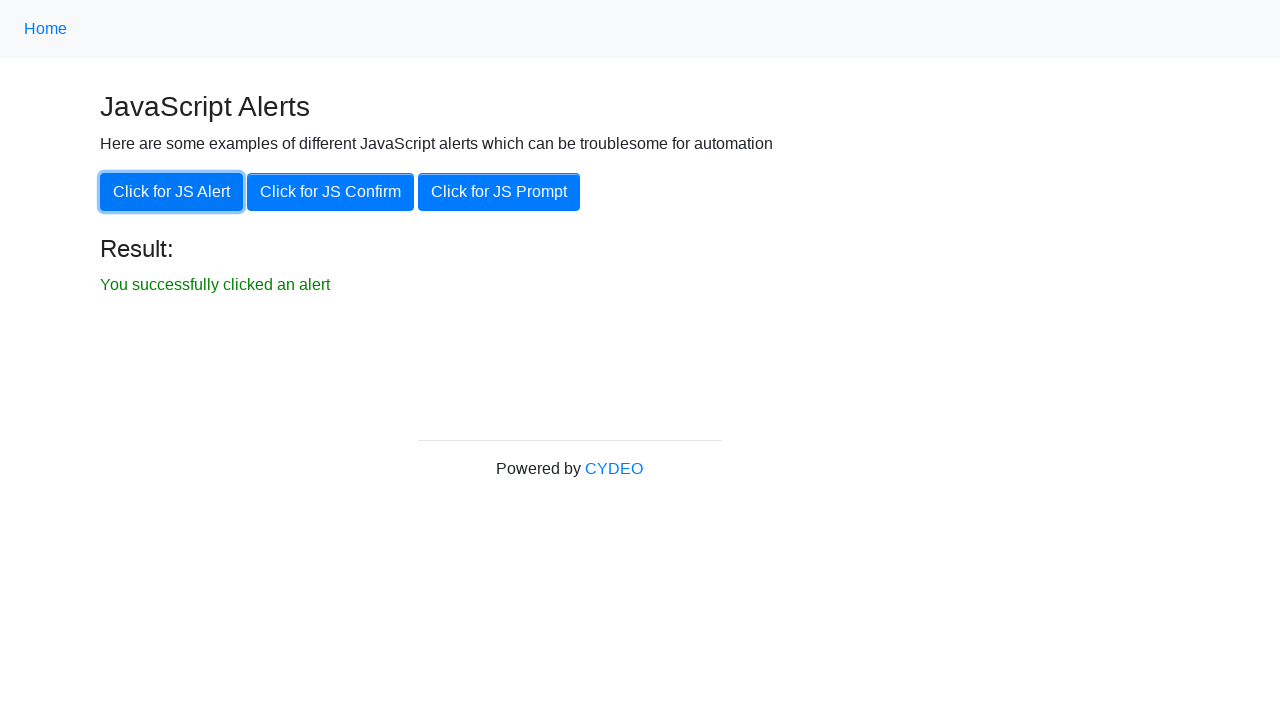

Verified success message 'You successfully clicked an alert' is displayed
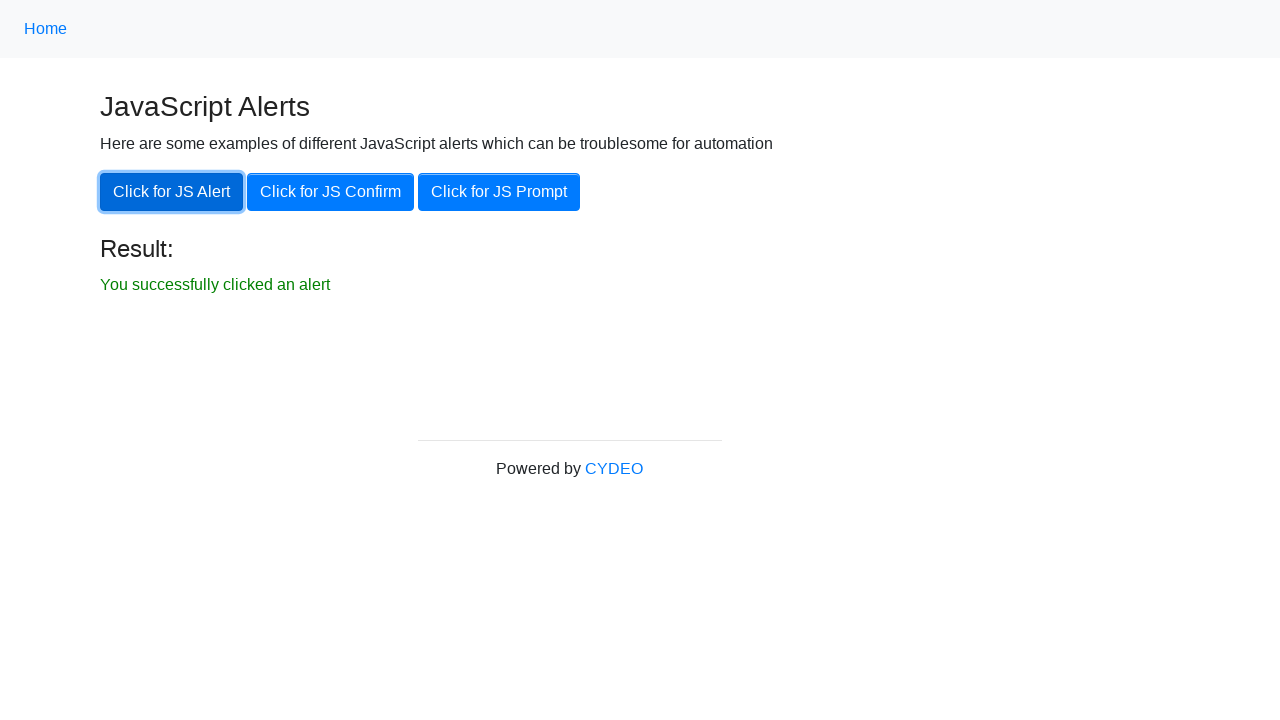

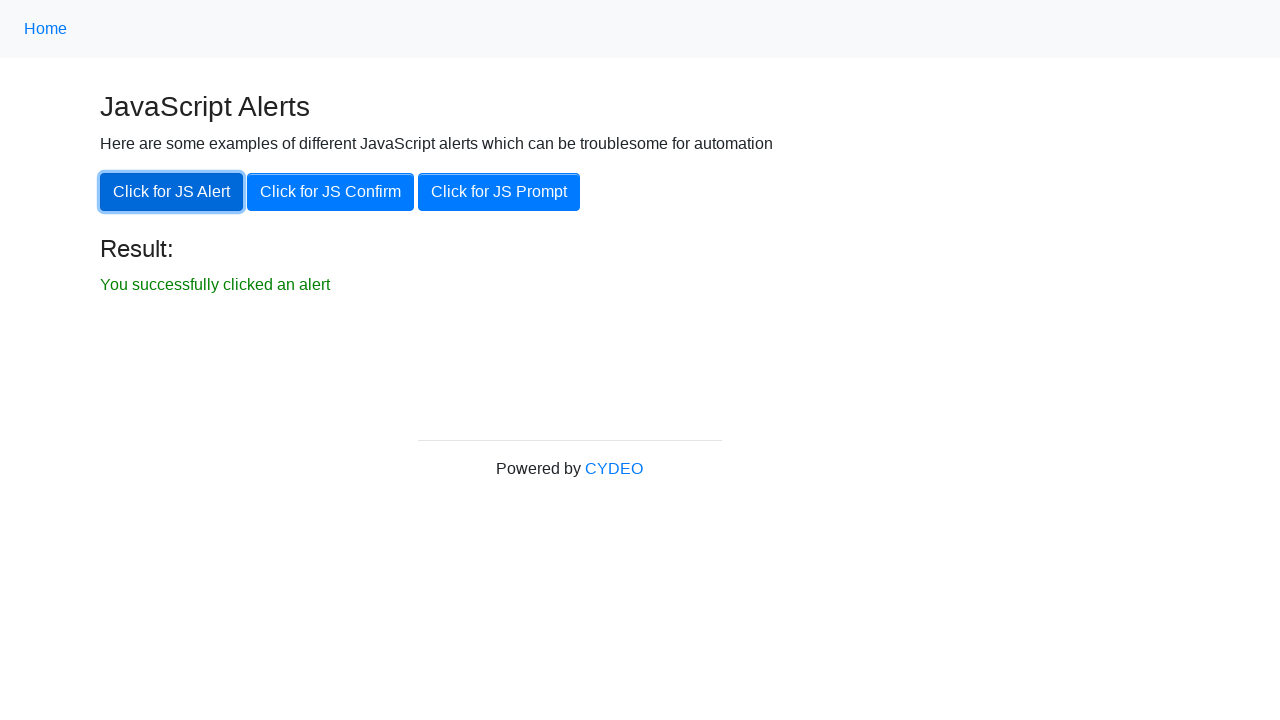